Tests basic browser navigation by going to Walmart homepage, navigating to it again, and then navigating back in browser history

Starting URL: https://www.walmart.com/

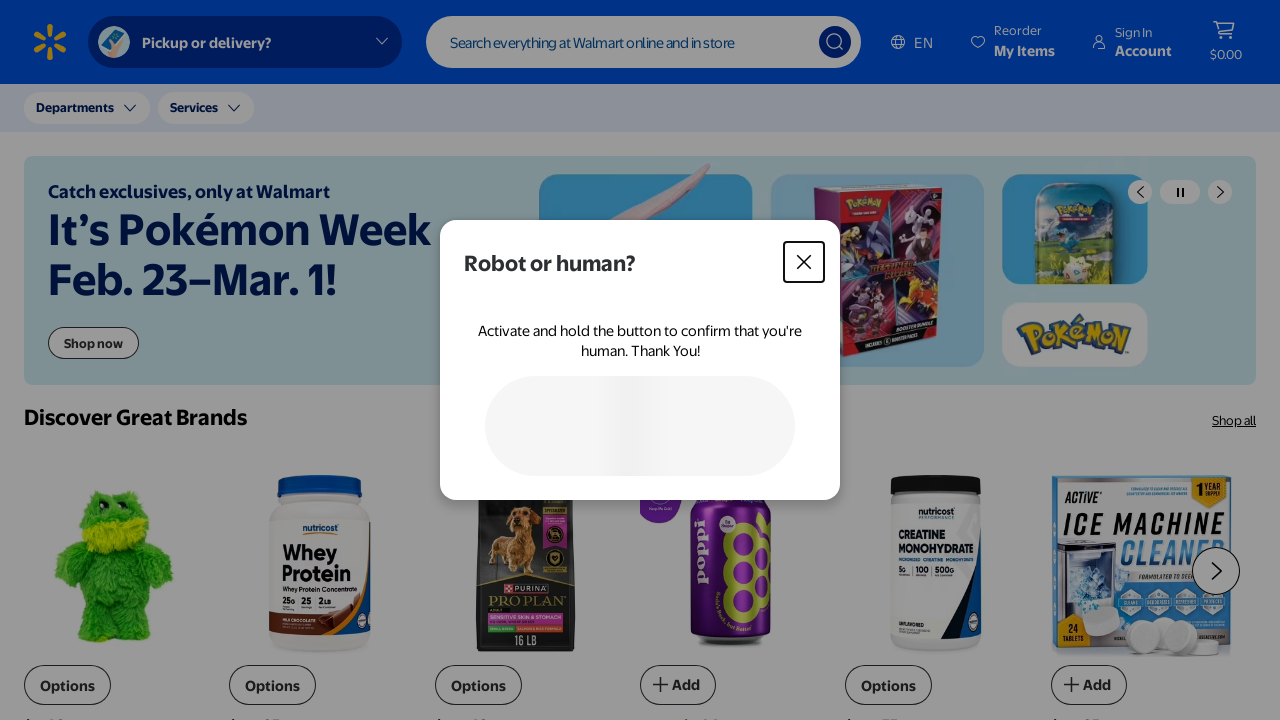

Navigated to Walmart homepage
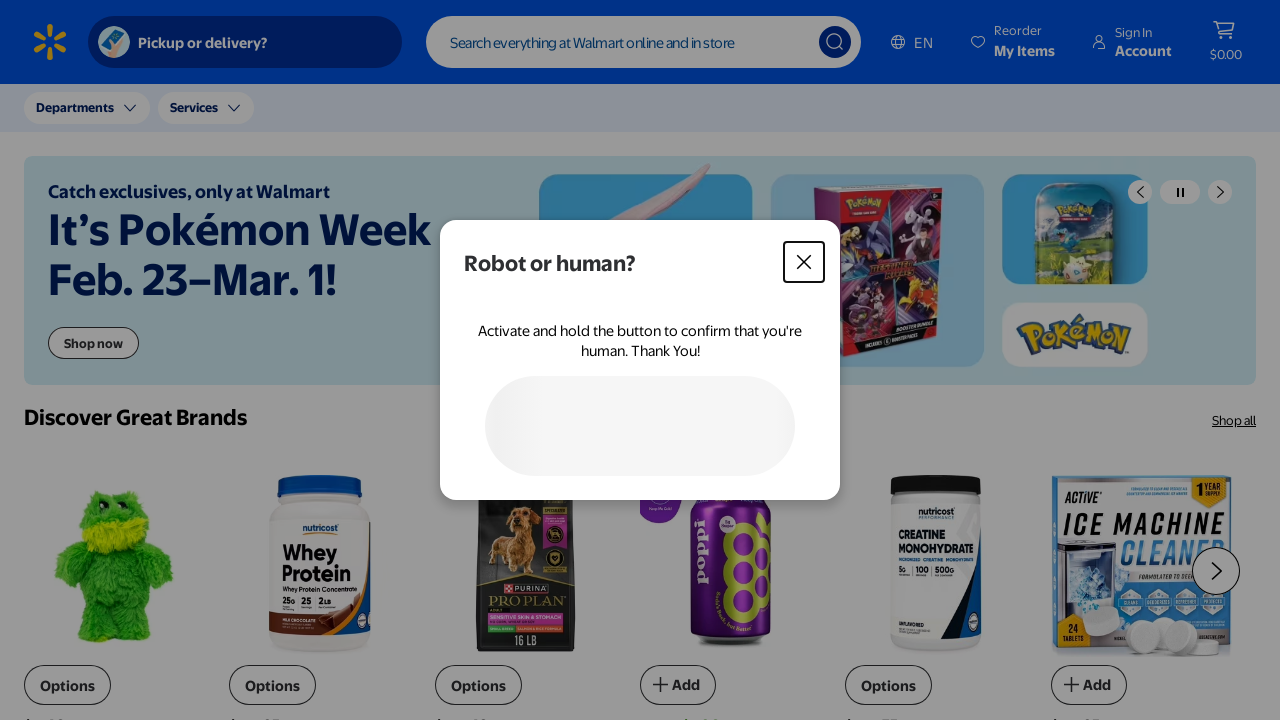

Navigated back in browser history
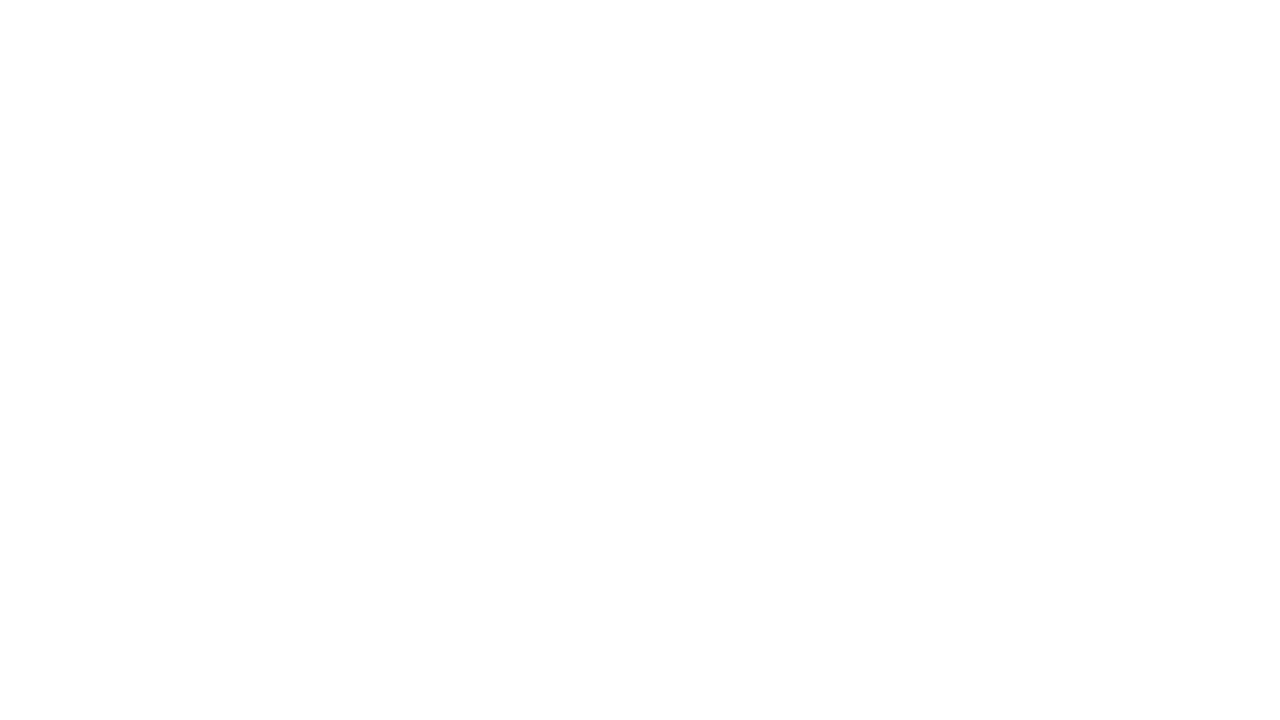

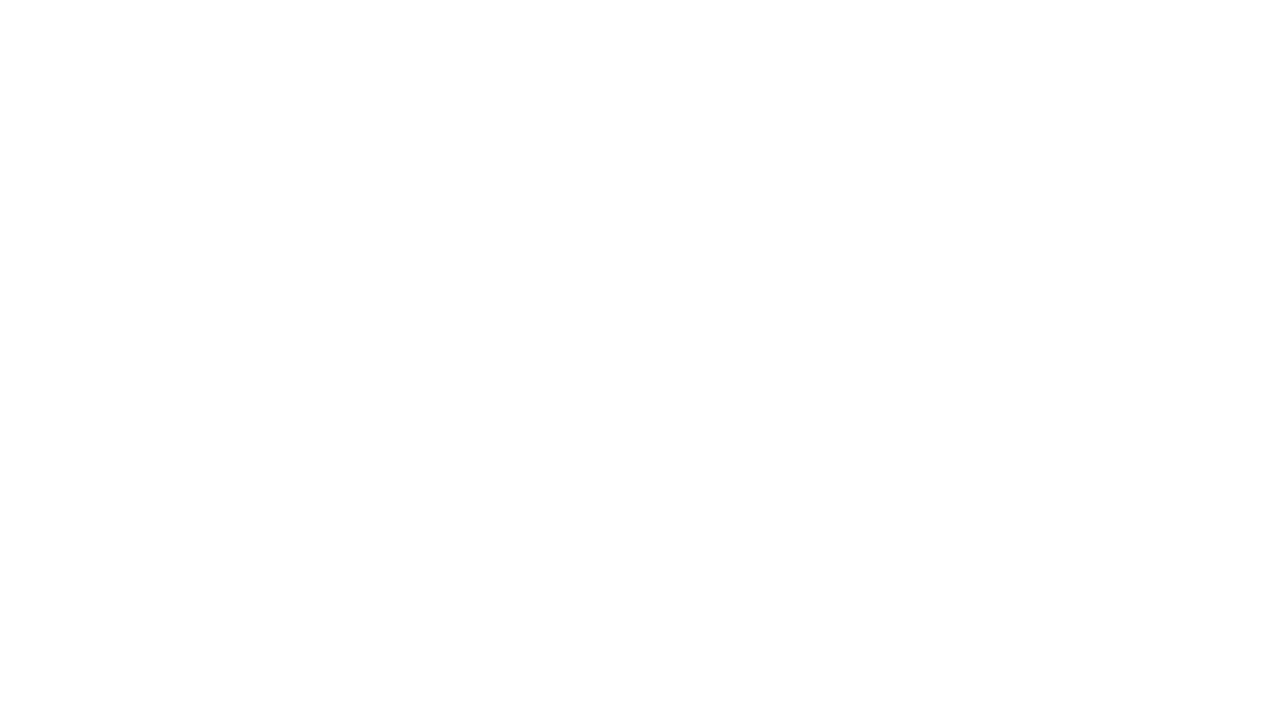